Tests pagination functionality by clicking through multiple pages of a product table

Starting URL: https://testautomationpractice.blogspot.com/

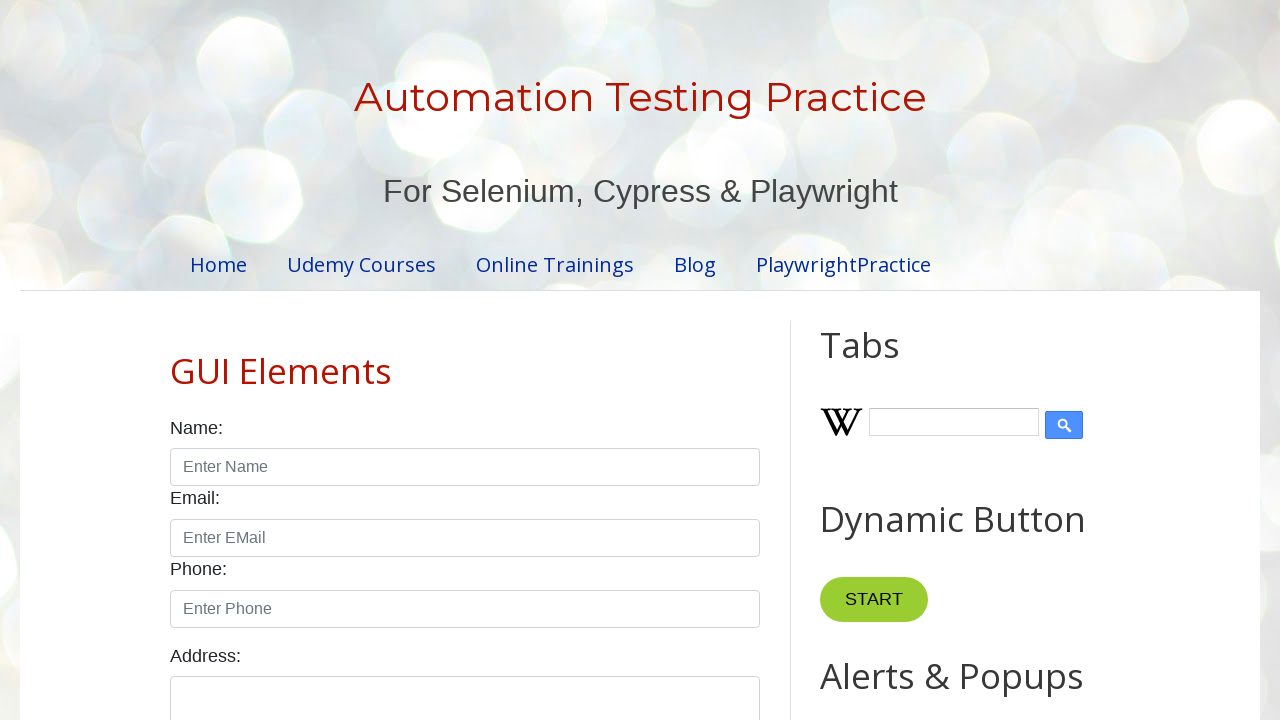

Product table loaded and is visible
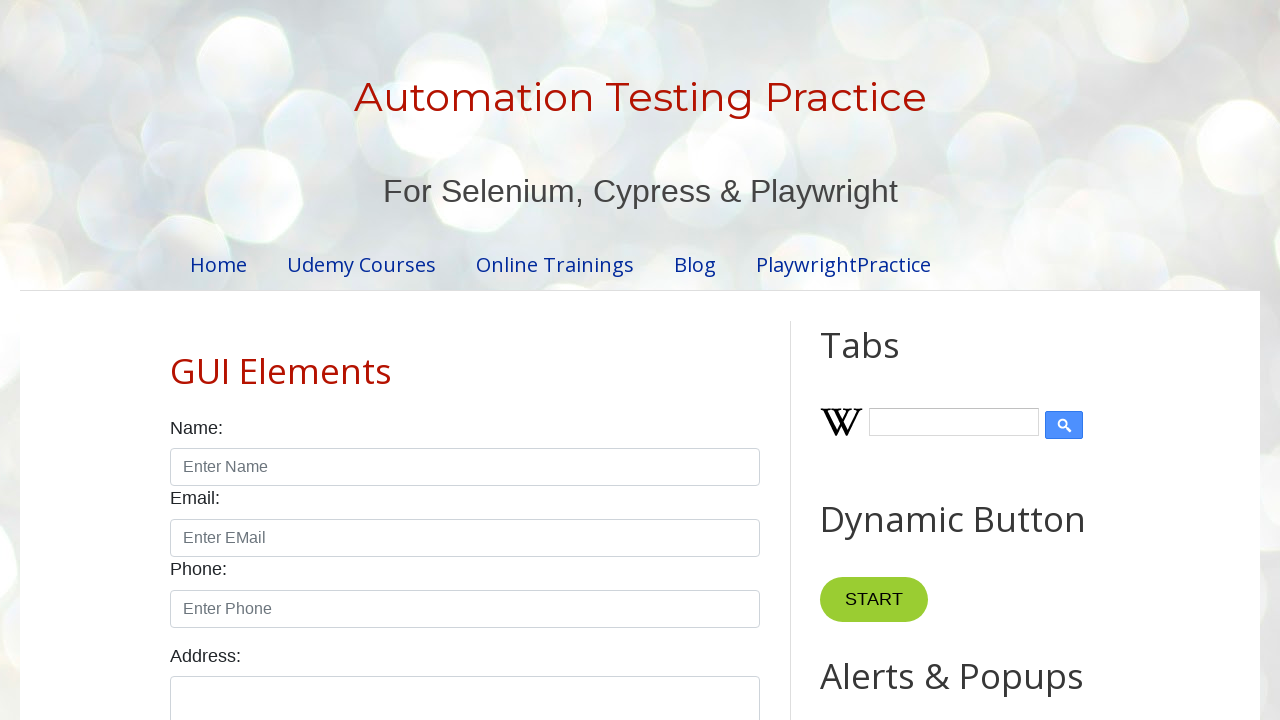

Found 4 pagination links
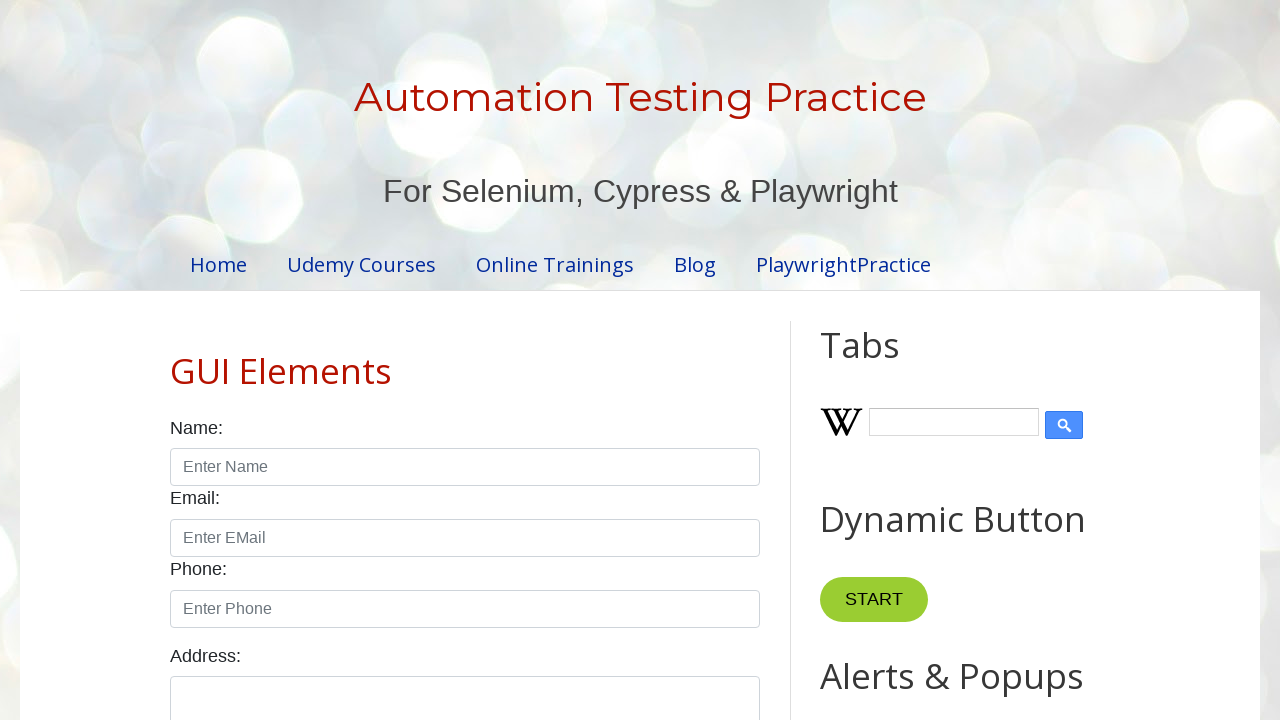

Clicked pagination link 1 to navigate to page 2 at (456, 361) on .pagination li a >> nth=1
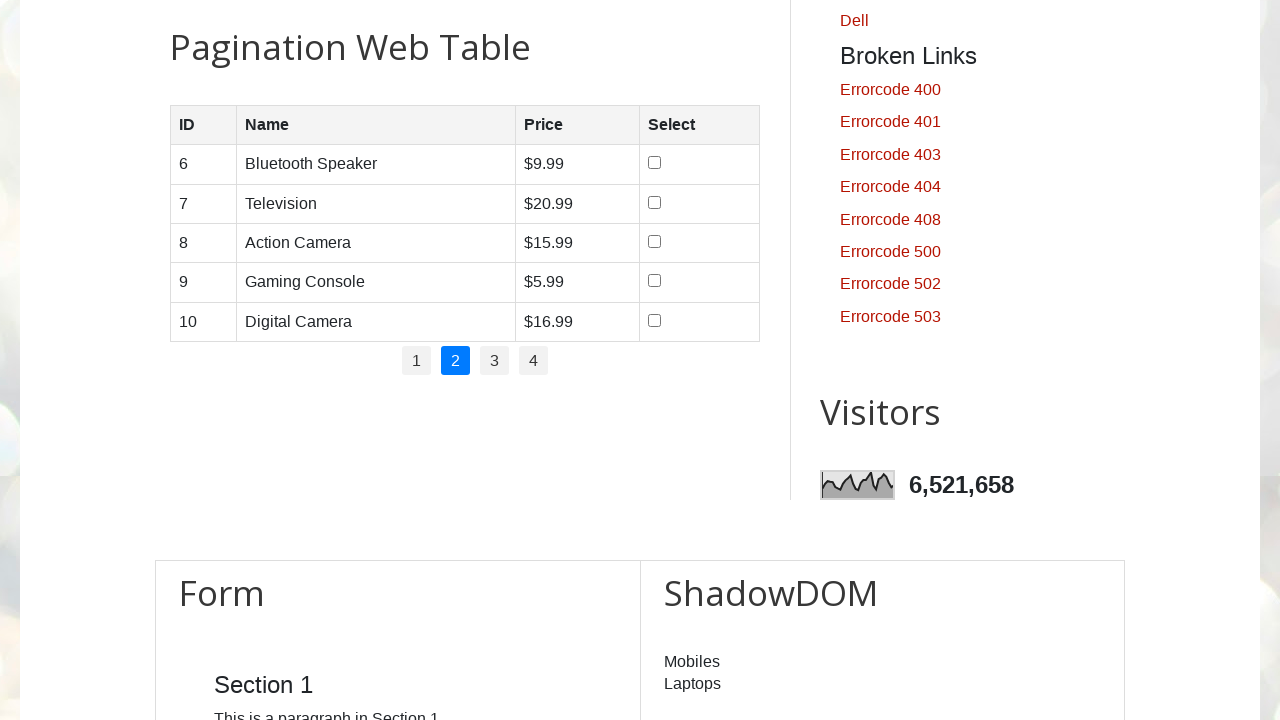

Waited for page 2 table to update
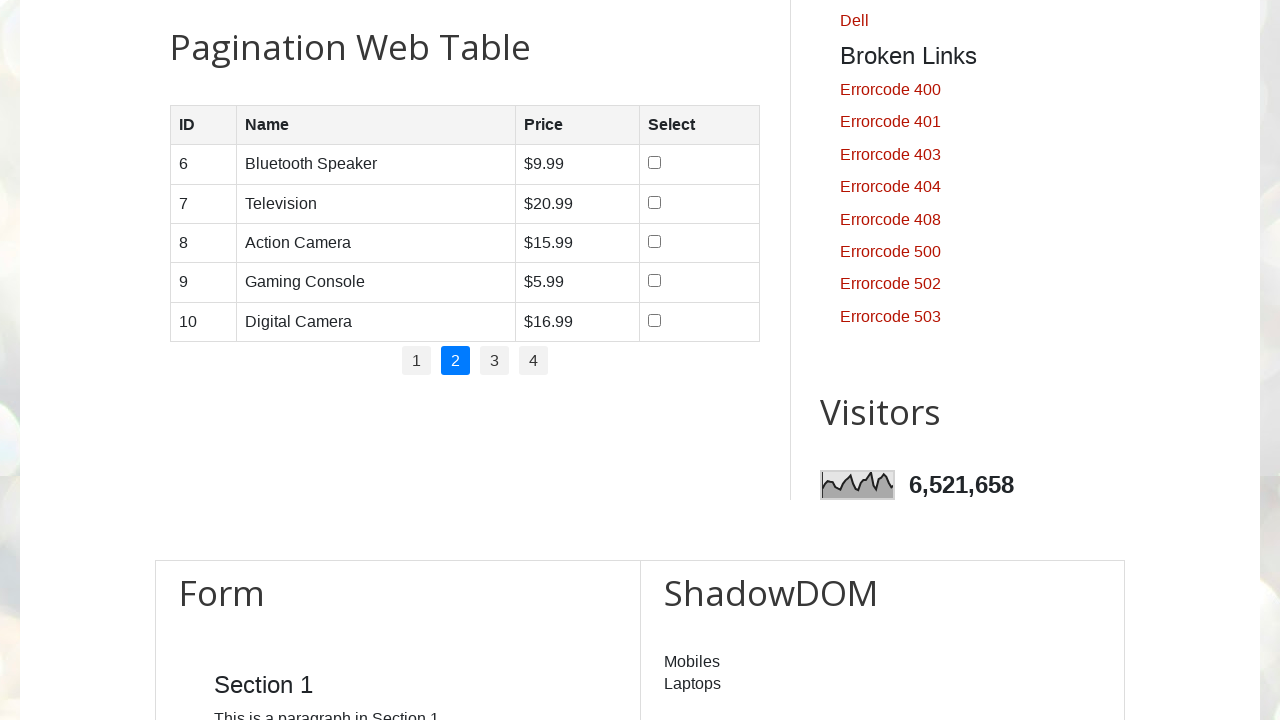

Clicked pagination link 2 to navigate to page 3 at (494, 361) on .pagination li a >> nth=2
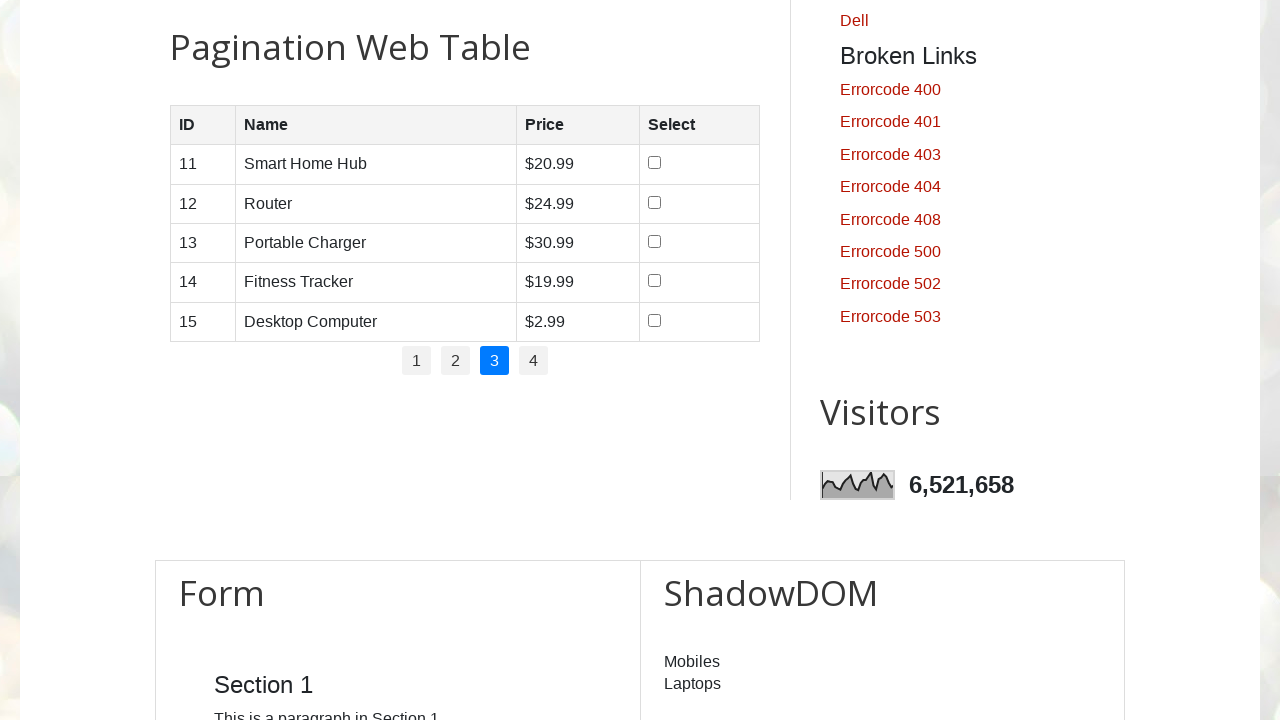

Waited for page 3 table to update
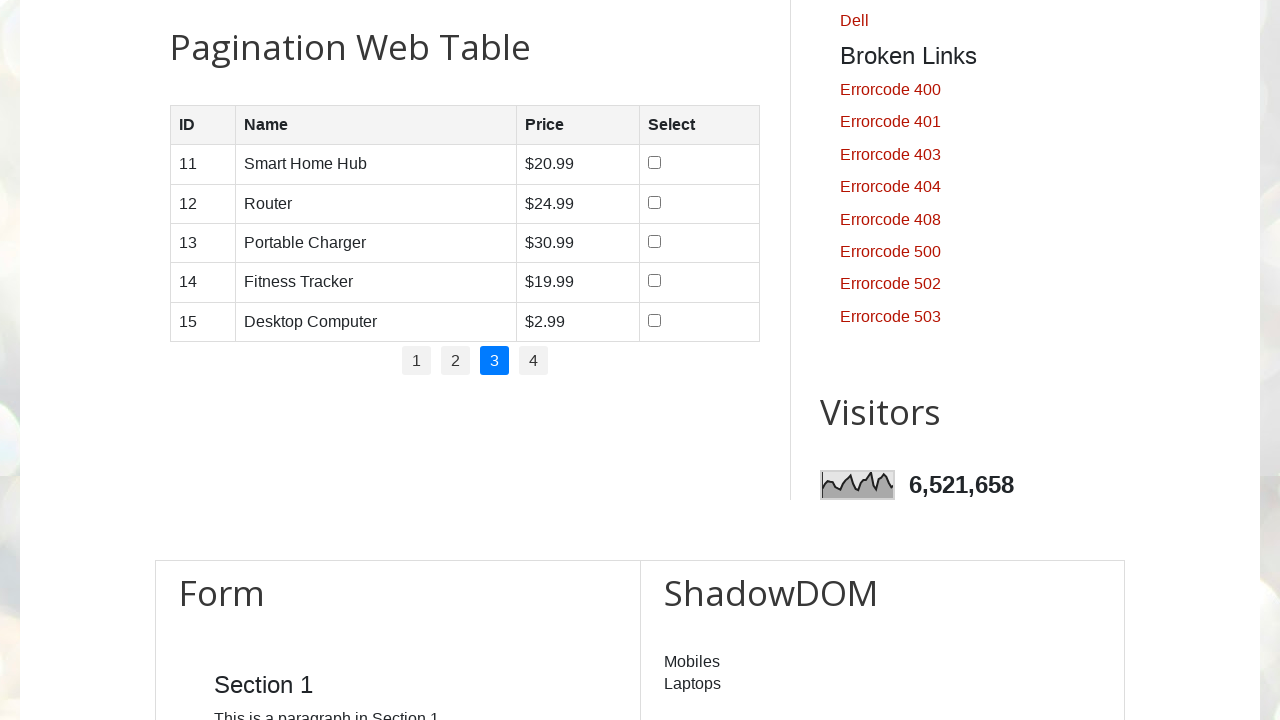

Clicked pagination link 3 to navigate to page 4 at (534, 361) on .pagination li a >> nth=3
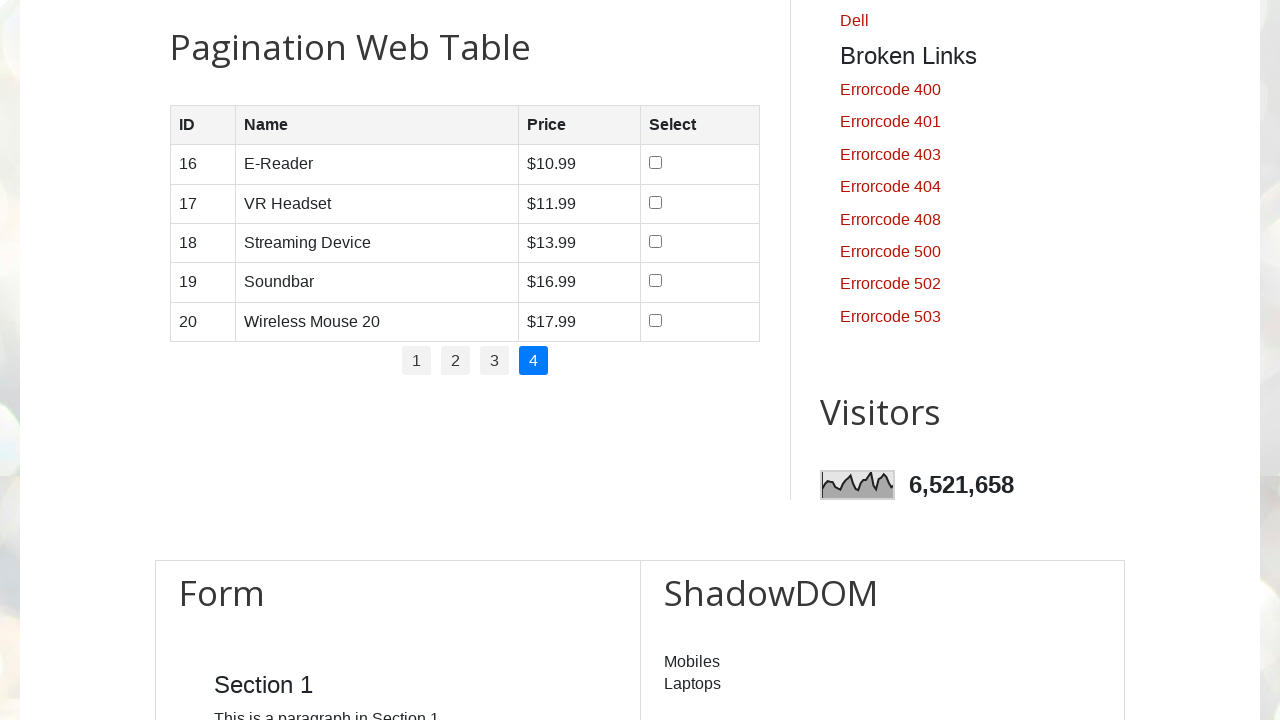

Waited for page 4 table to update
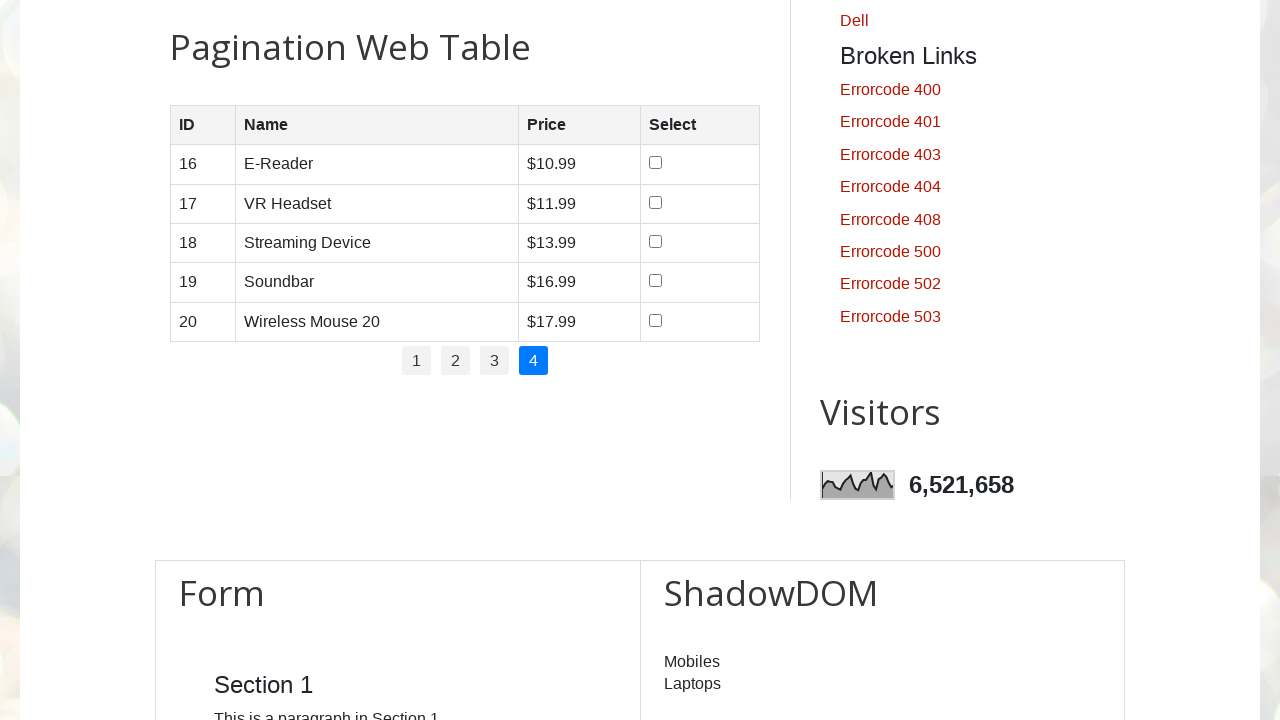

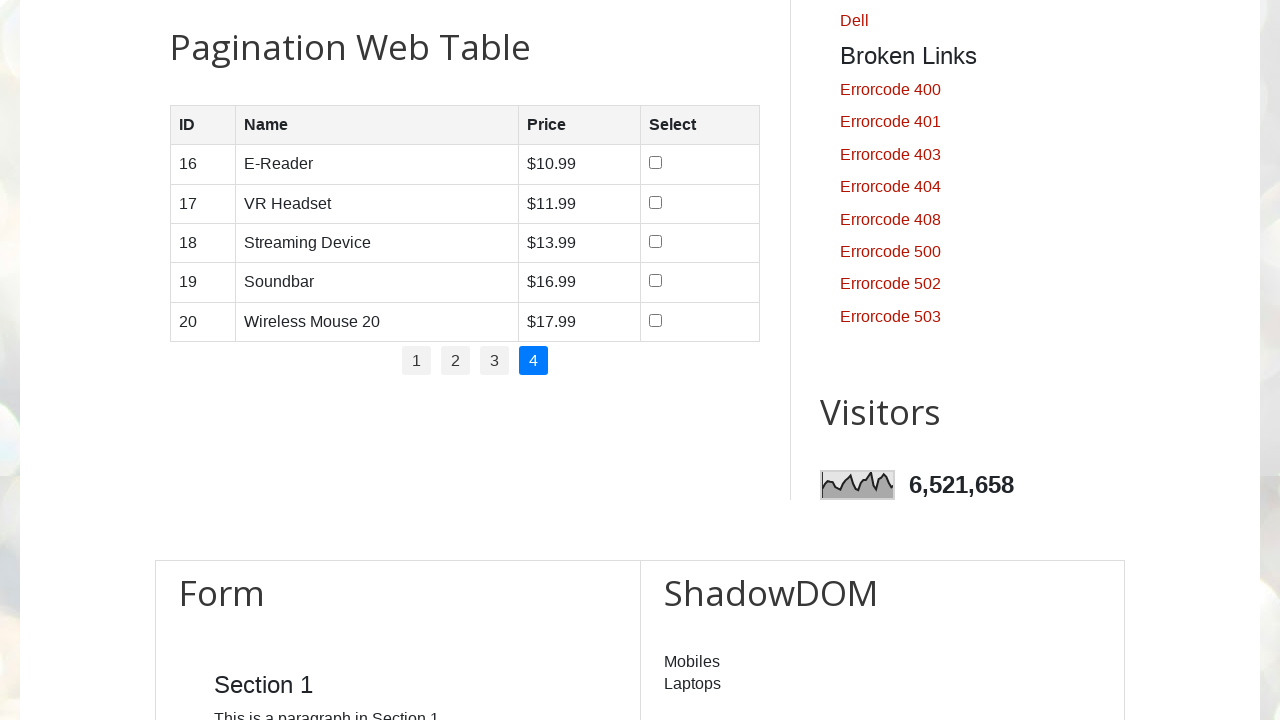